Tests window handling functionality by opening new tabs/windows, switching between them, and closing multiple windows while keeping the parent window

Starting URL: https://leafground.com/window.xhtml

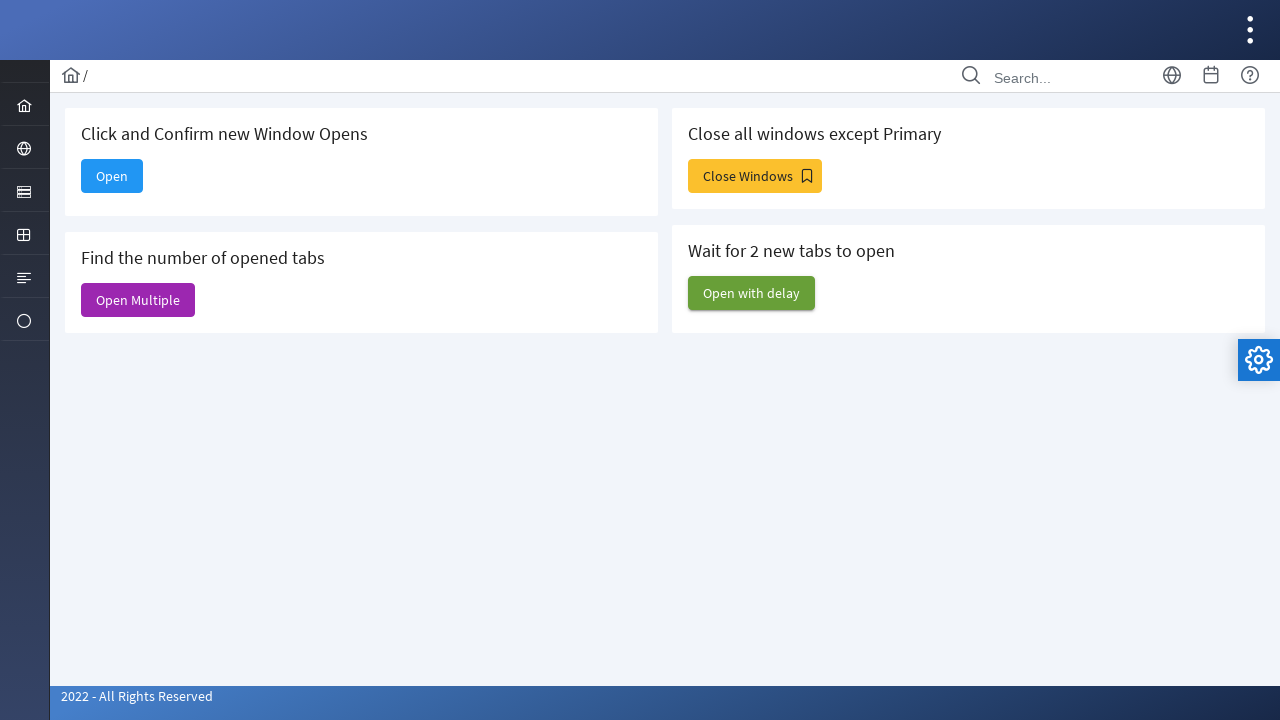

Stored main page context for window handling
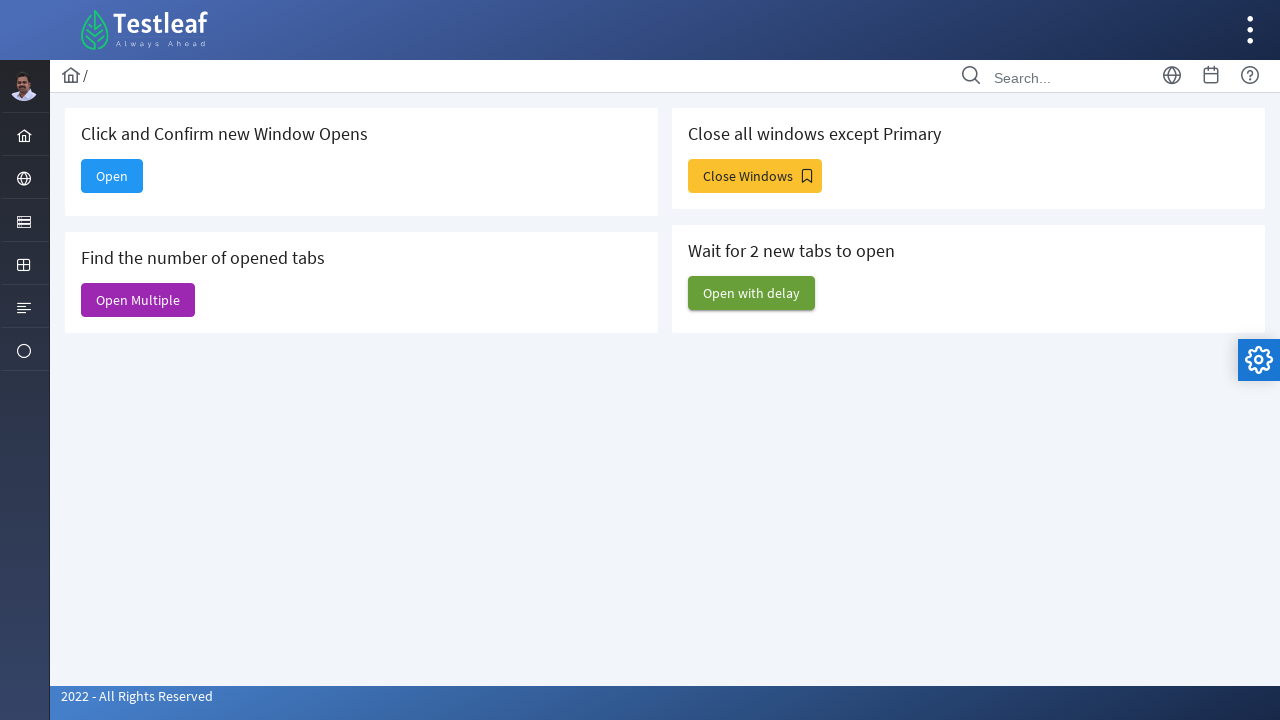

Clicked 'Open' button to open a new tab at (112, 176) on xpath=//span[text()='Open']
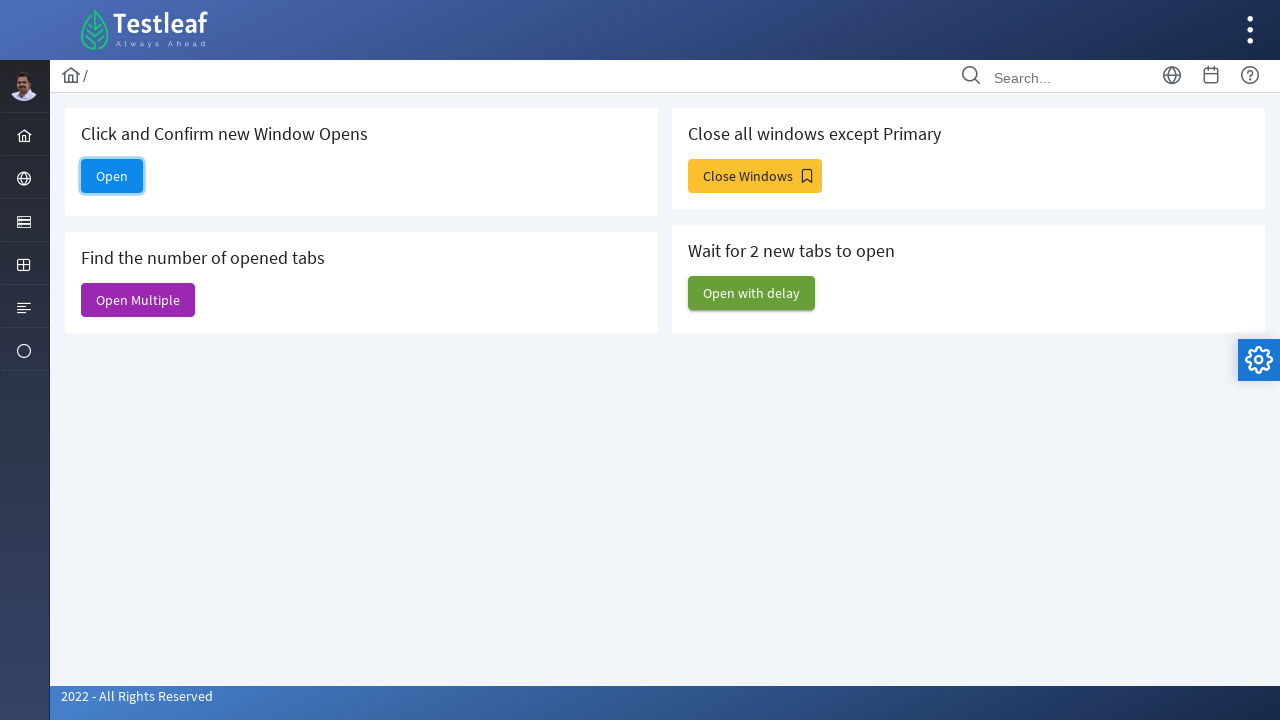

Retrieved browser context for accessing all pages
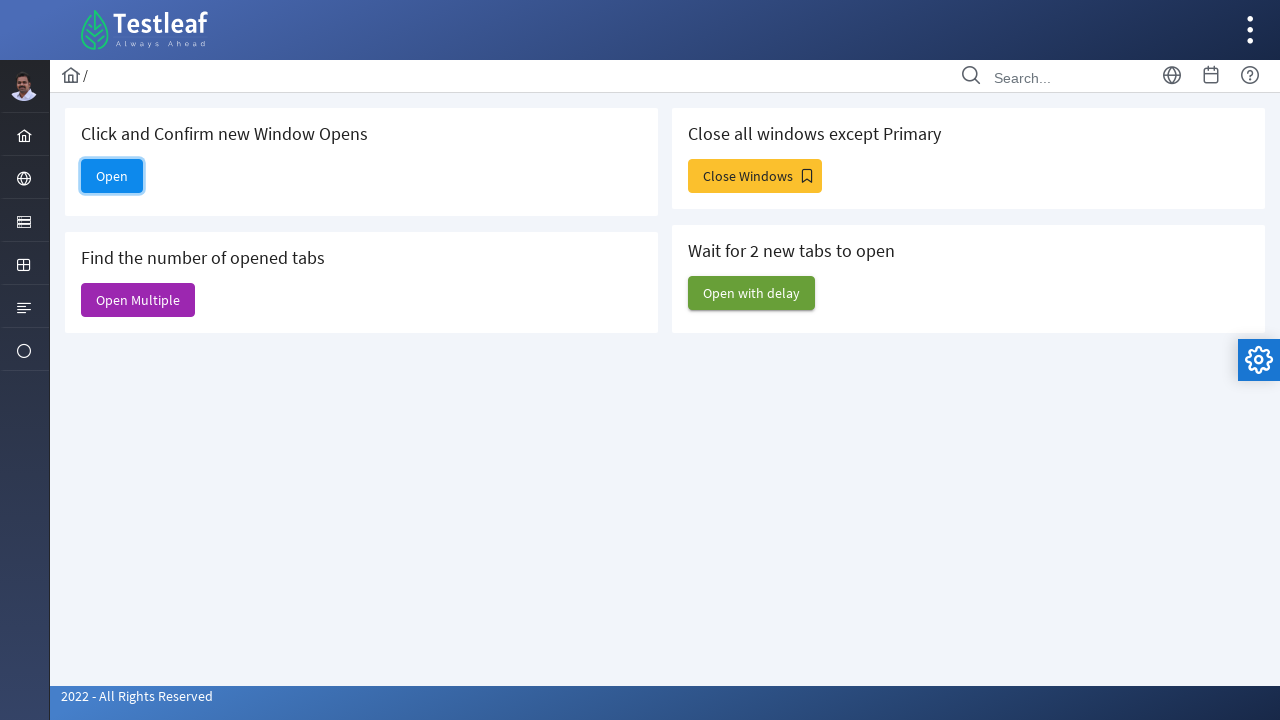

Retrieved list of all open pages
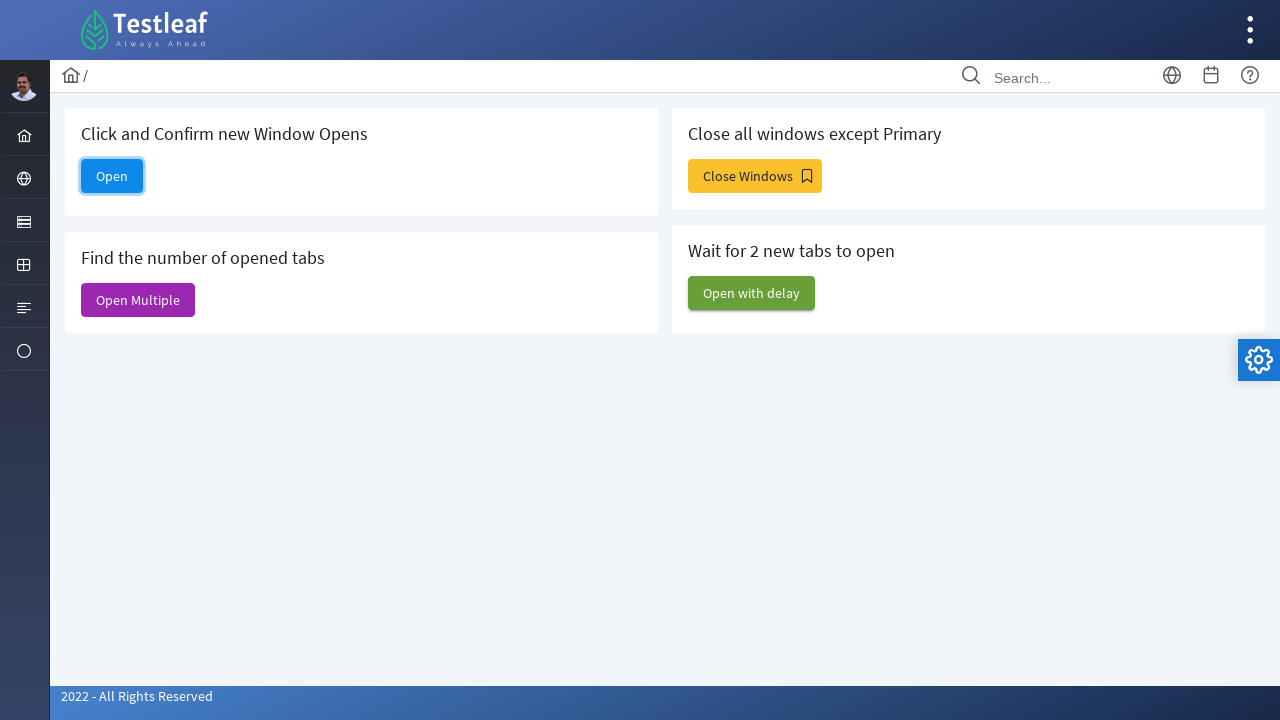

Identified newly opened tab as the last page in context
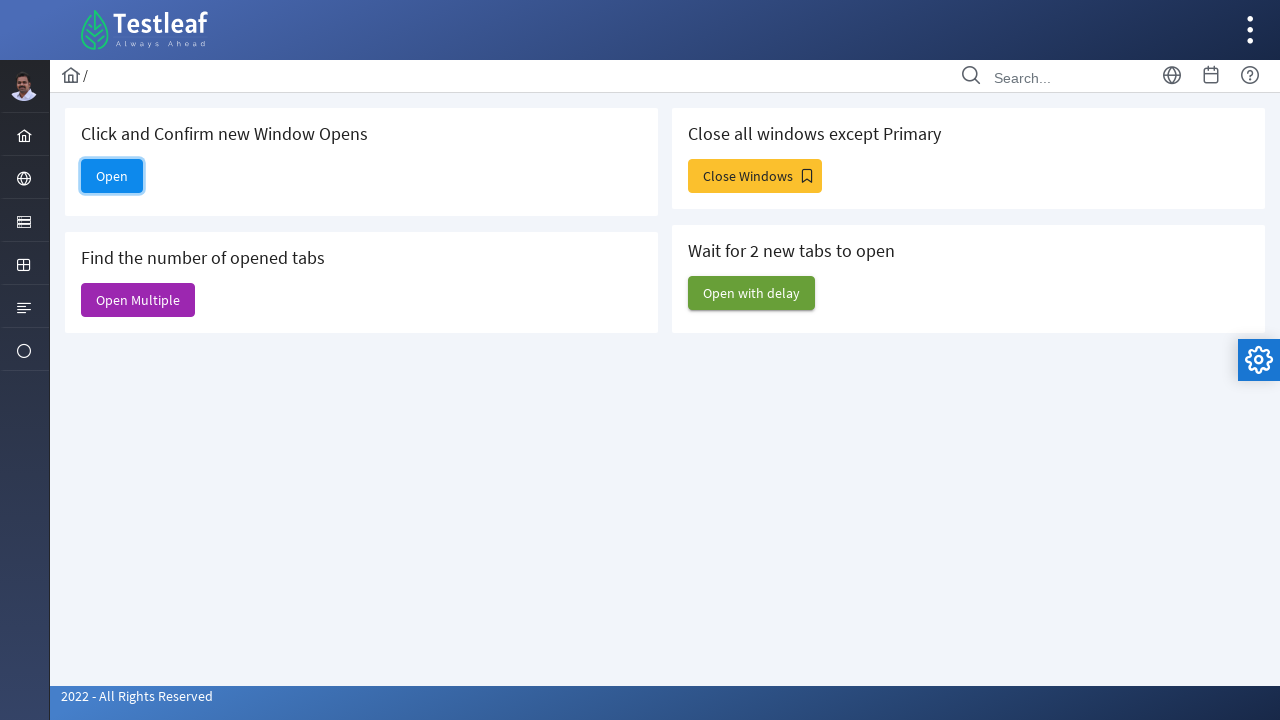

Closed the newly opened tab
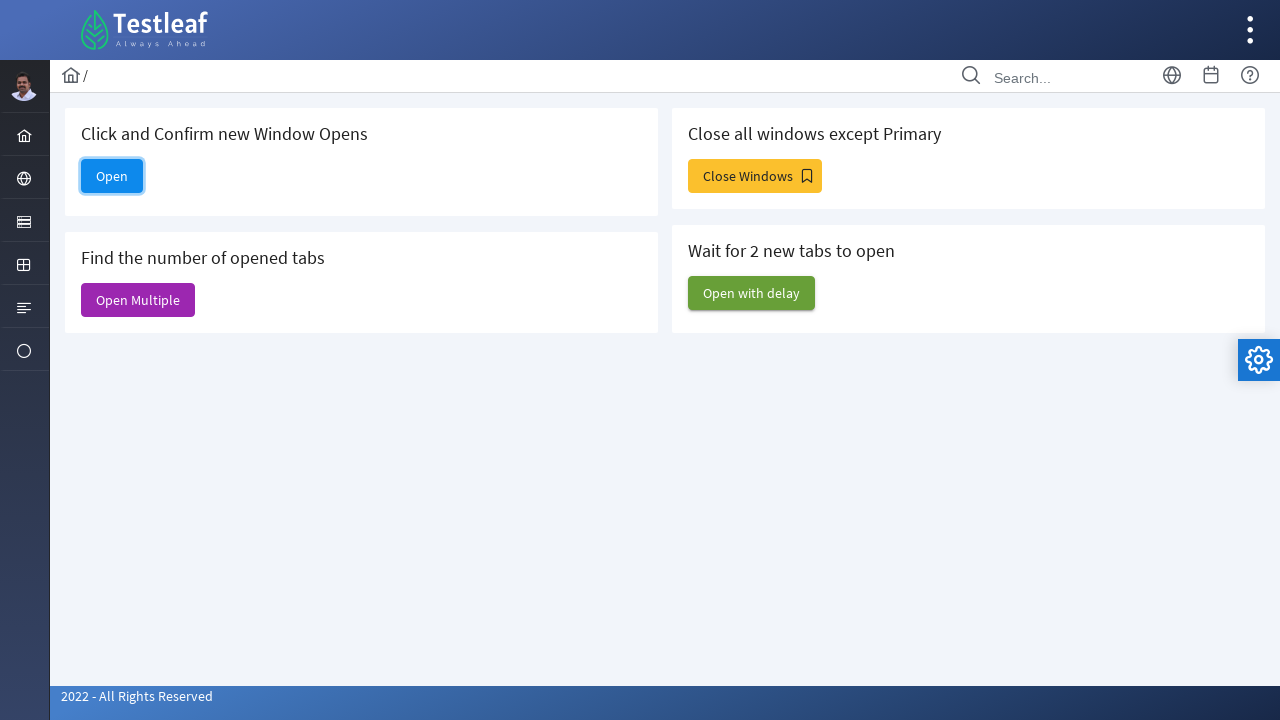

Clicked 'Open Multiple' button to open multiple tabs at (138, 300) on xpath=//span[text()='Open Multiple']
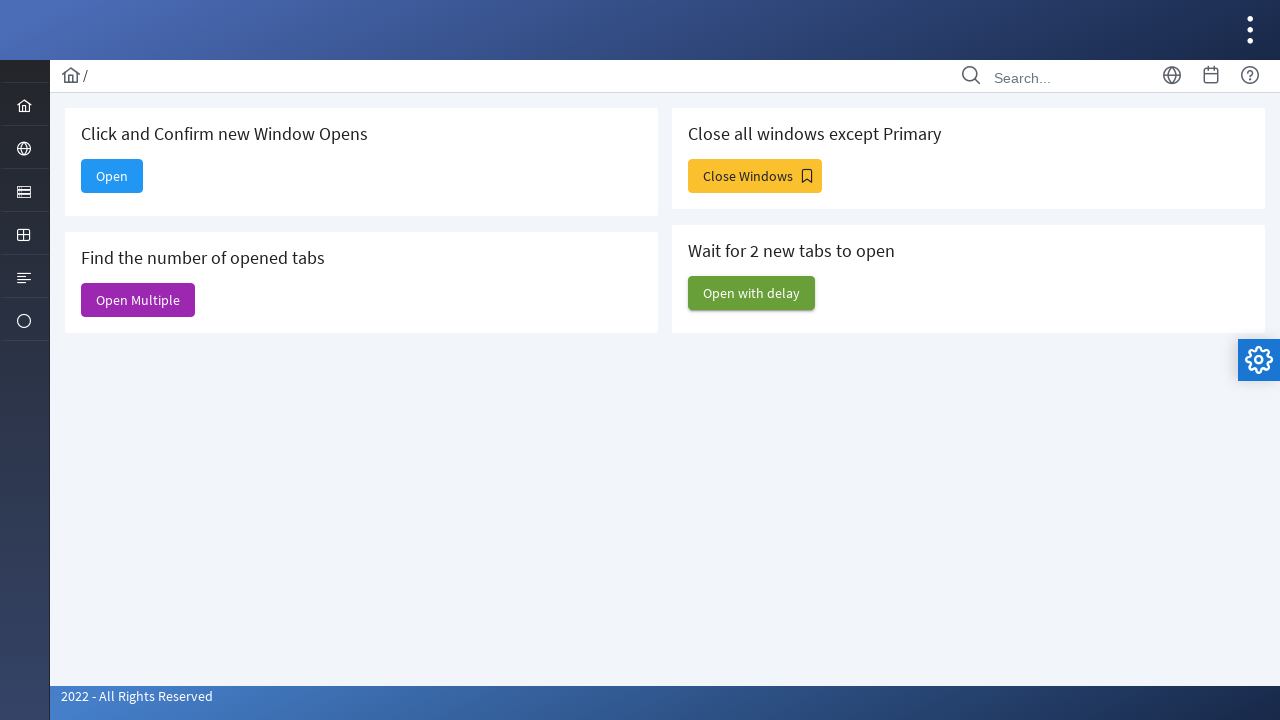

Retrieved updated list of all open pages after opening multiple tabs
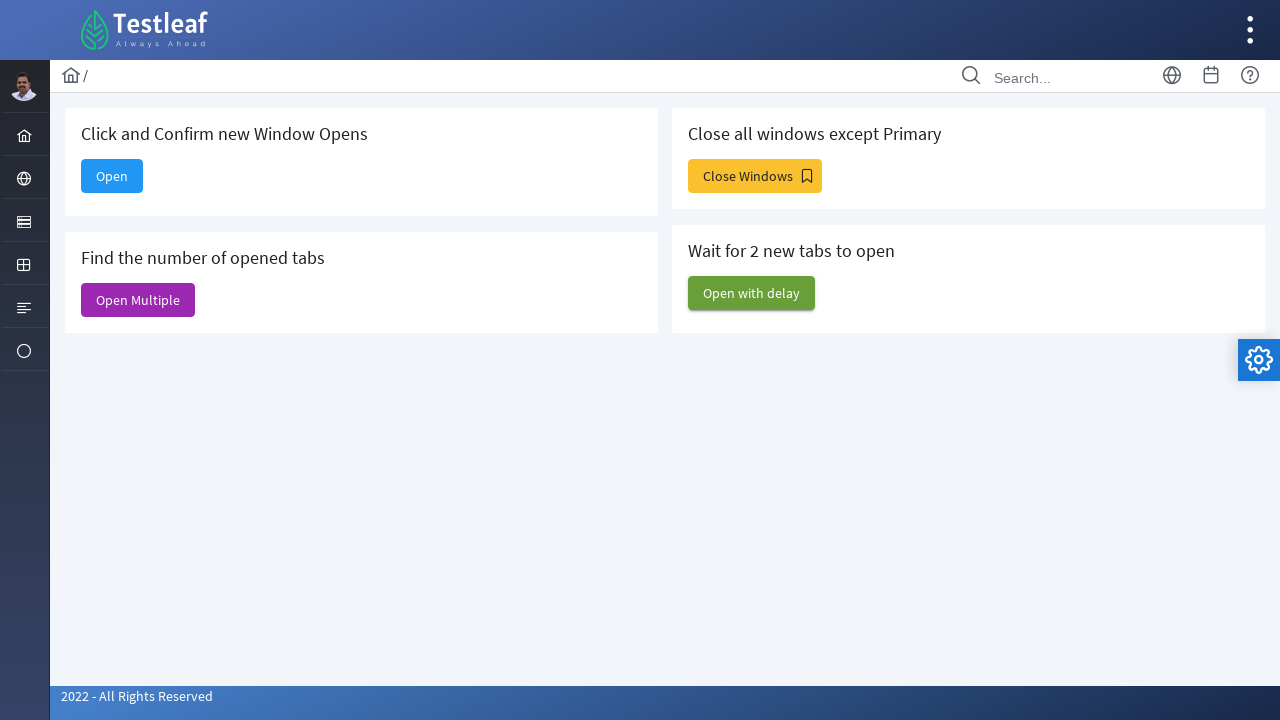

Clicked 'Close Windows' button to trigger window closing functionality at (755, 176) on xpath=//span[text()='Close Windows']
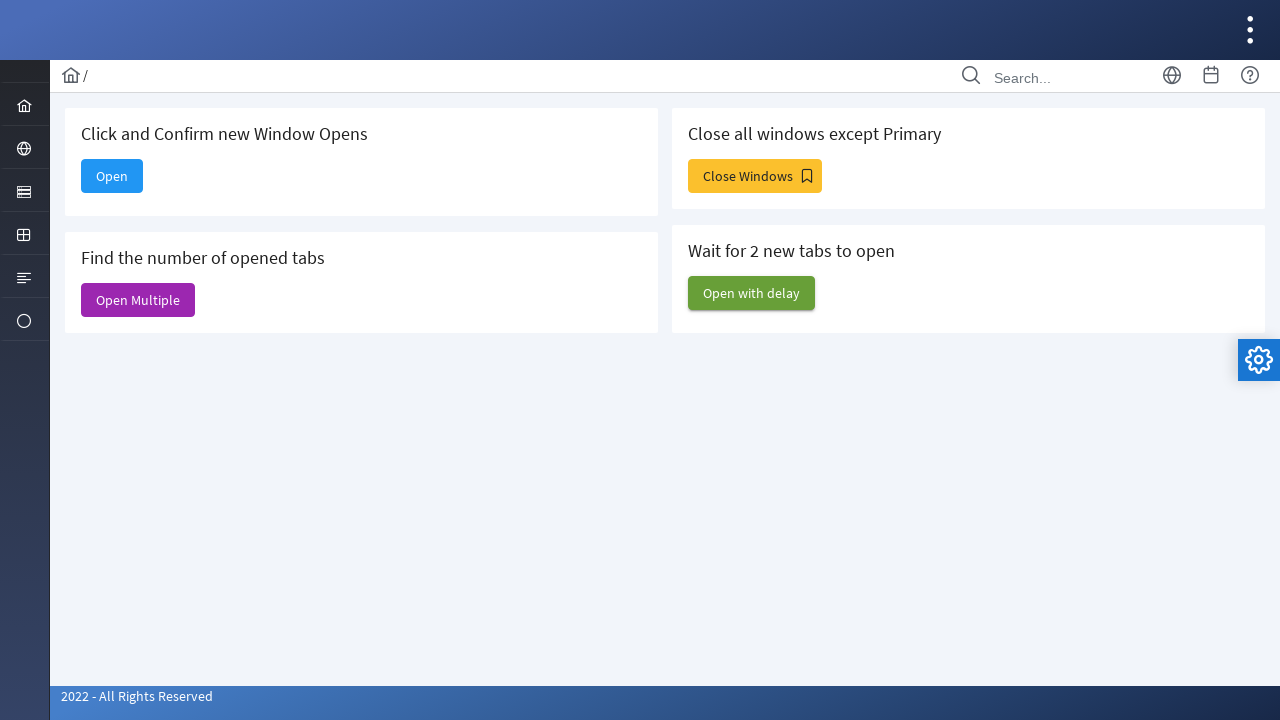

Retrieved final list of all open pages before manual closure
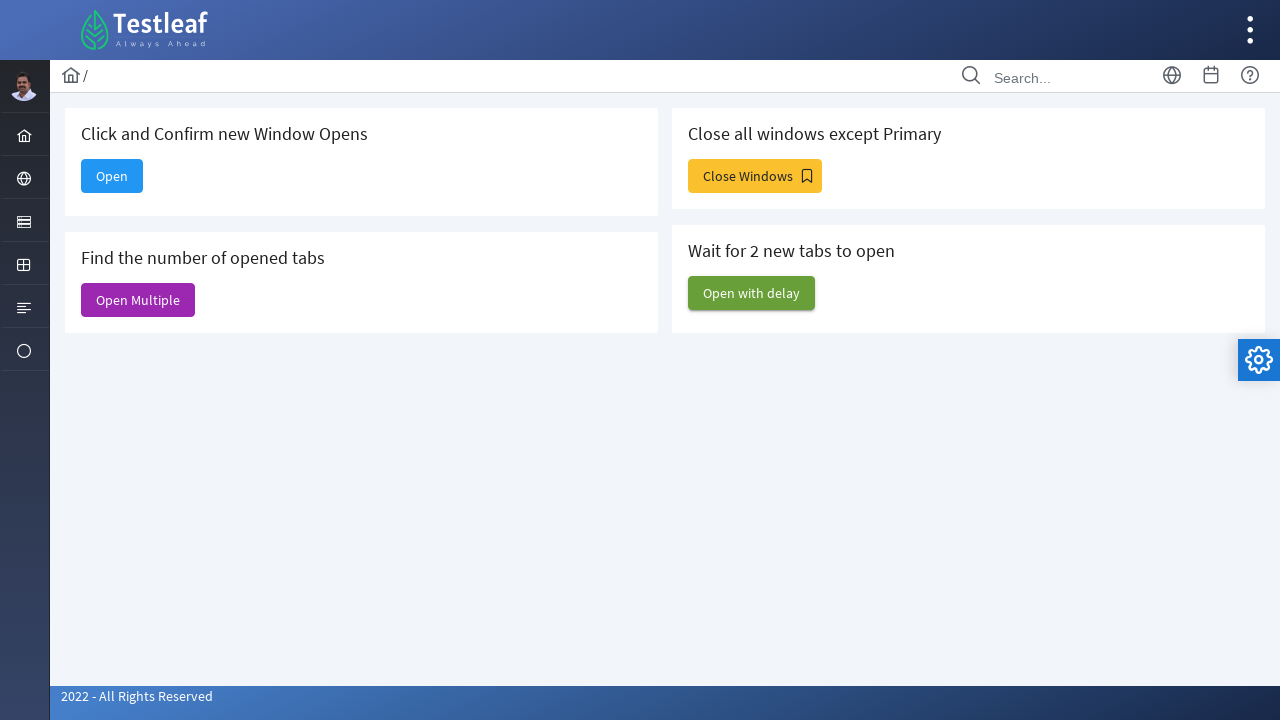

Closed additional window while preserving main page
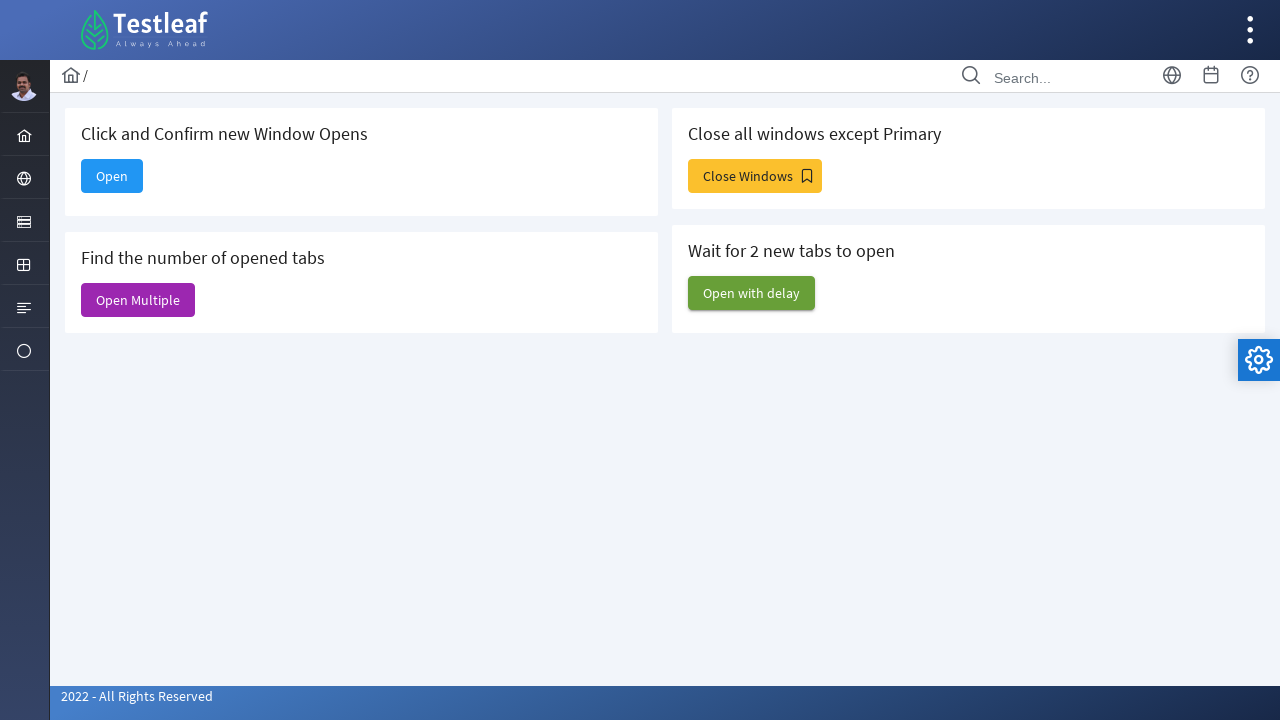

Closed additional window while preserving main page
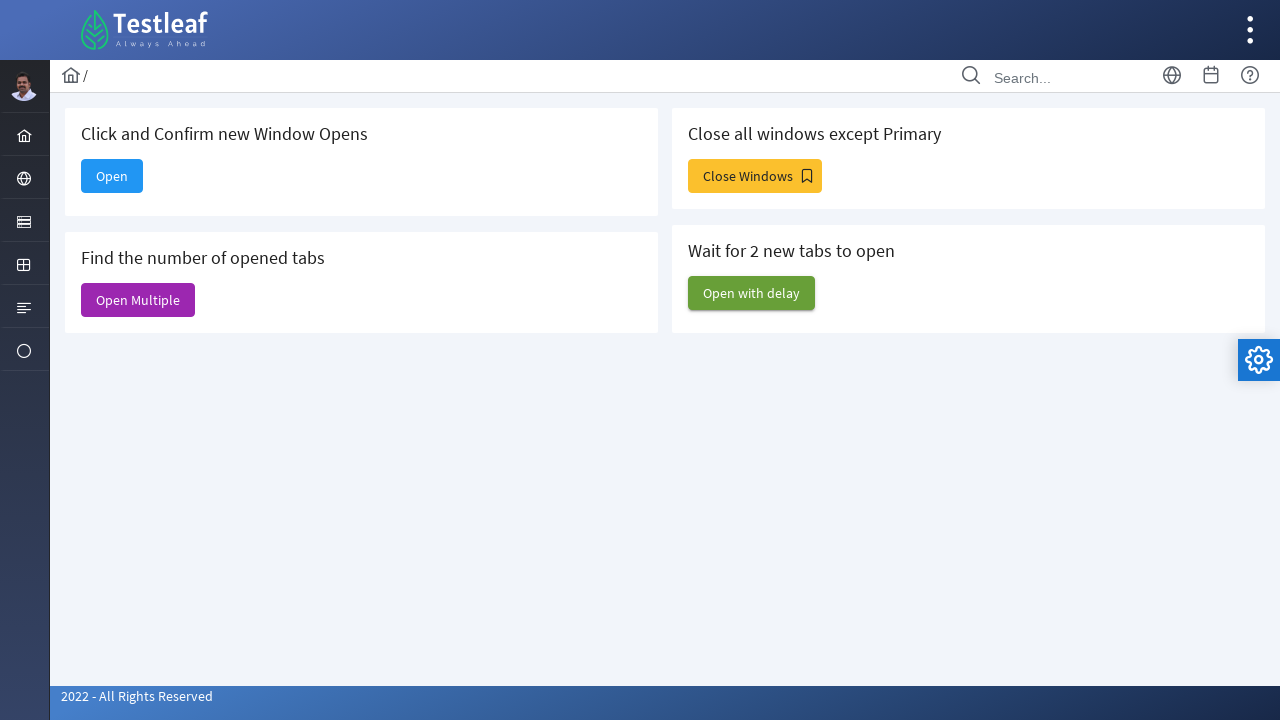

Closed additional window while preserving main page
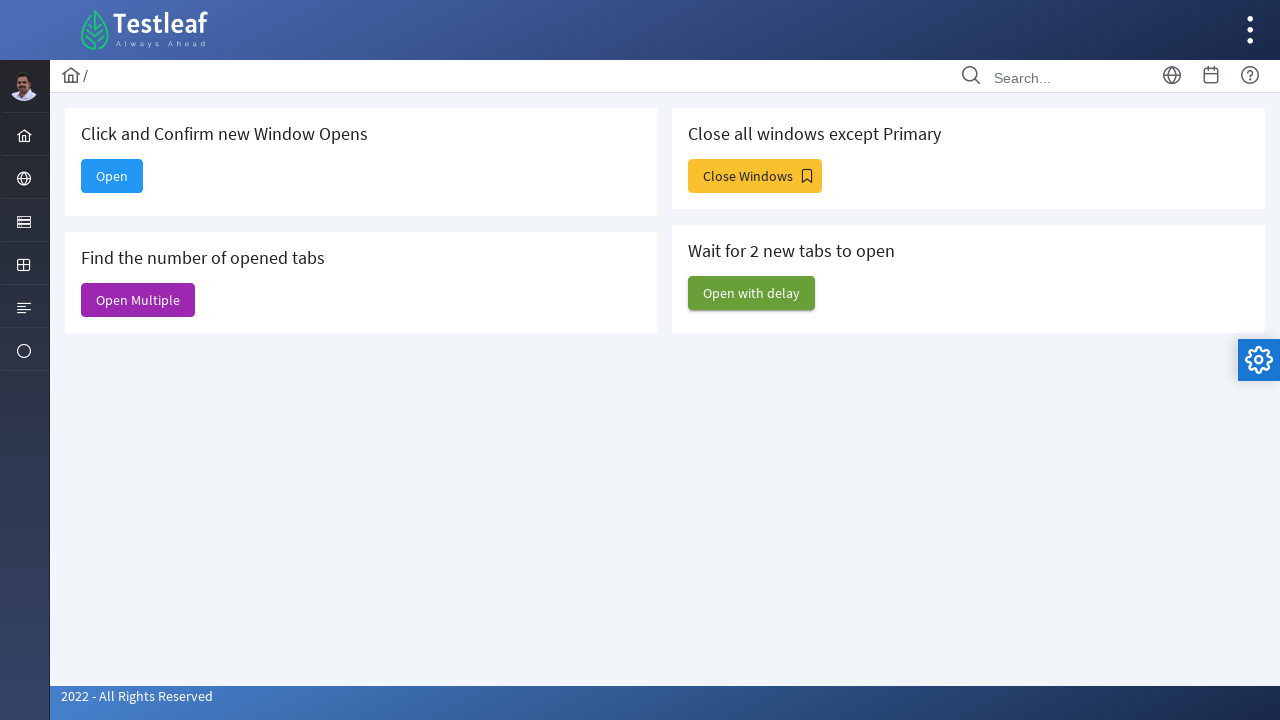

Closed additional window while preserving main page
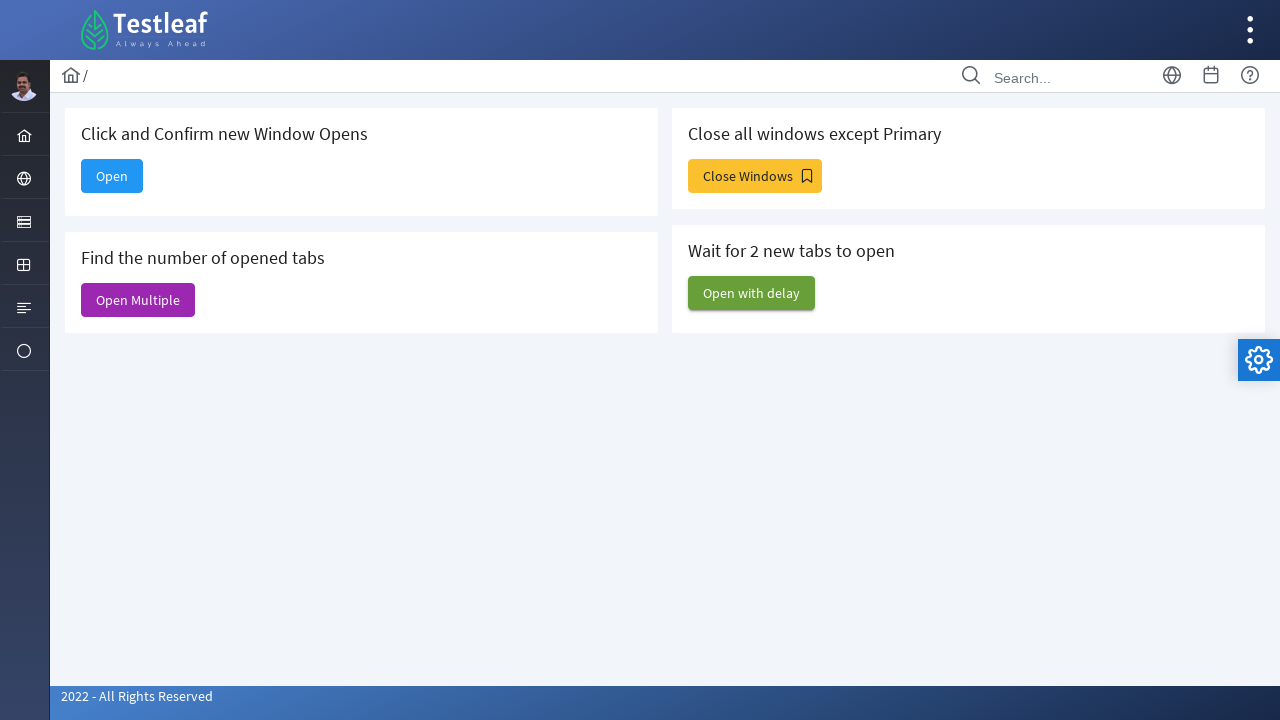

Closed additional window while preserving main page
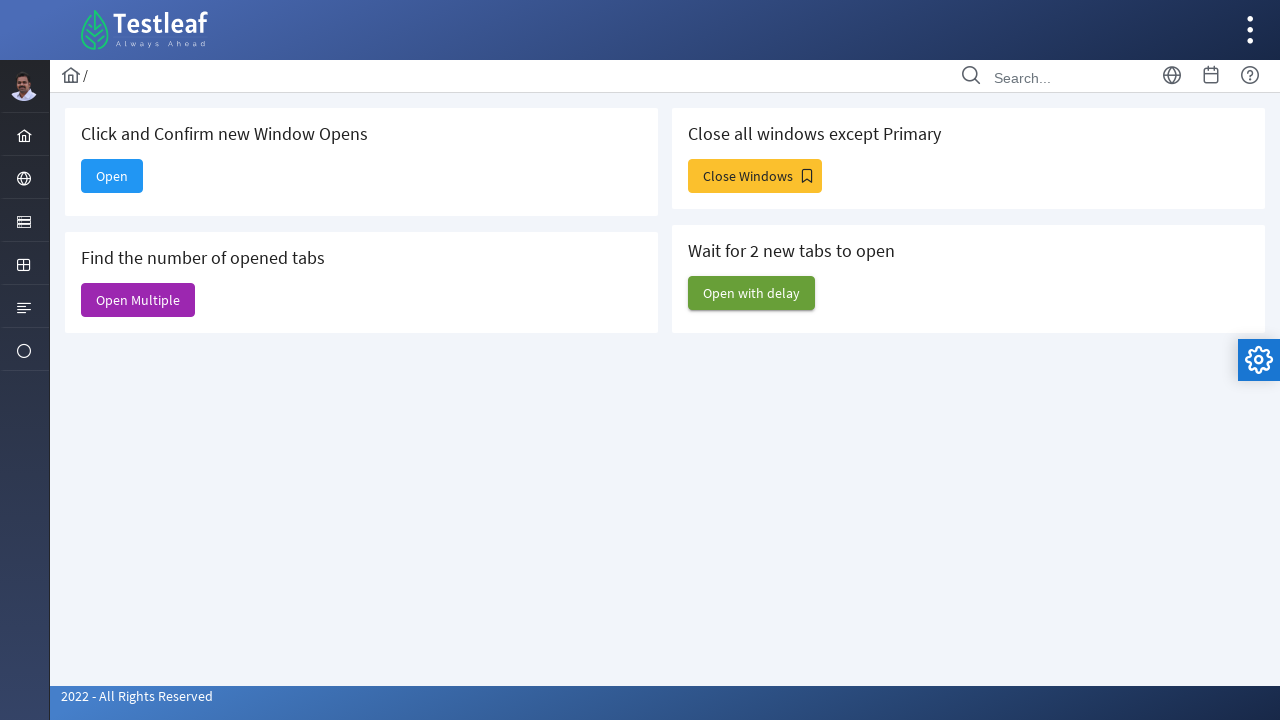

Closed additional window while preserving main page
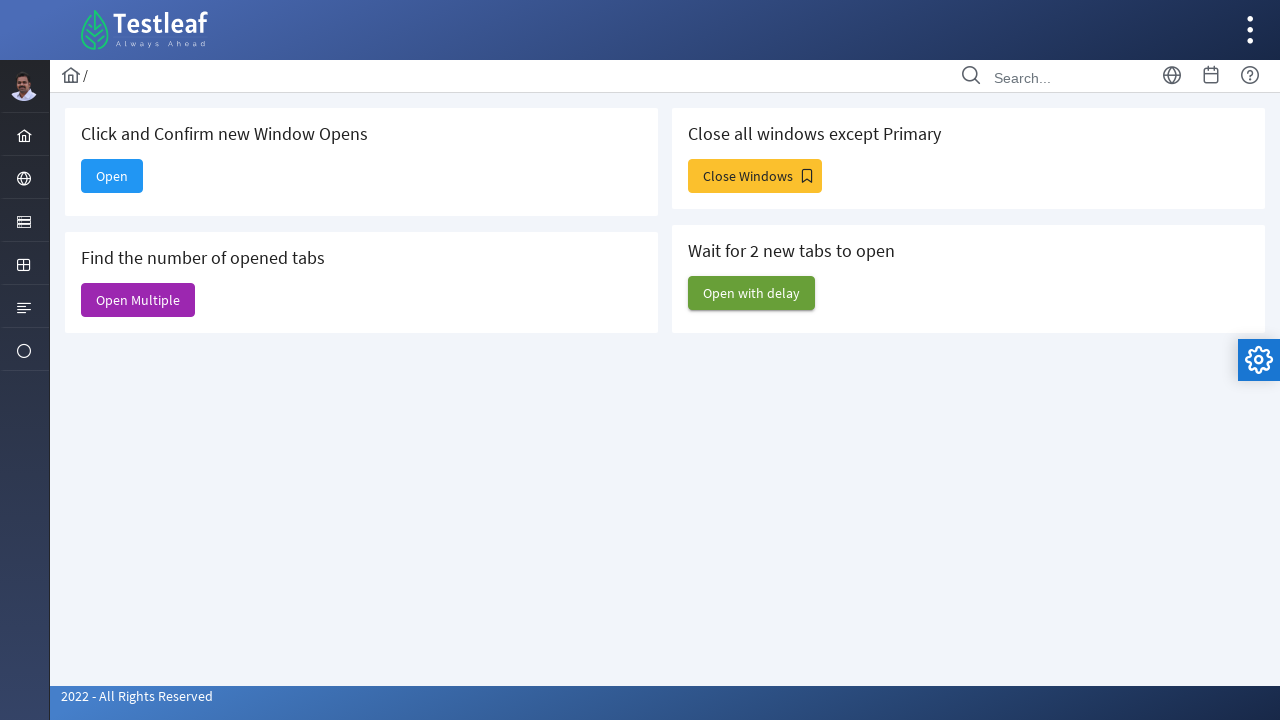

Closed additional window while preserving main page
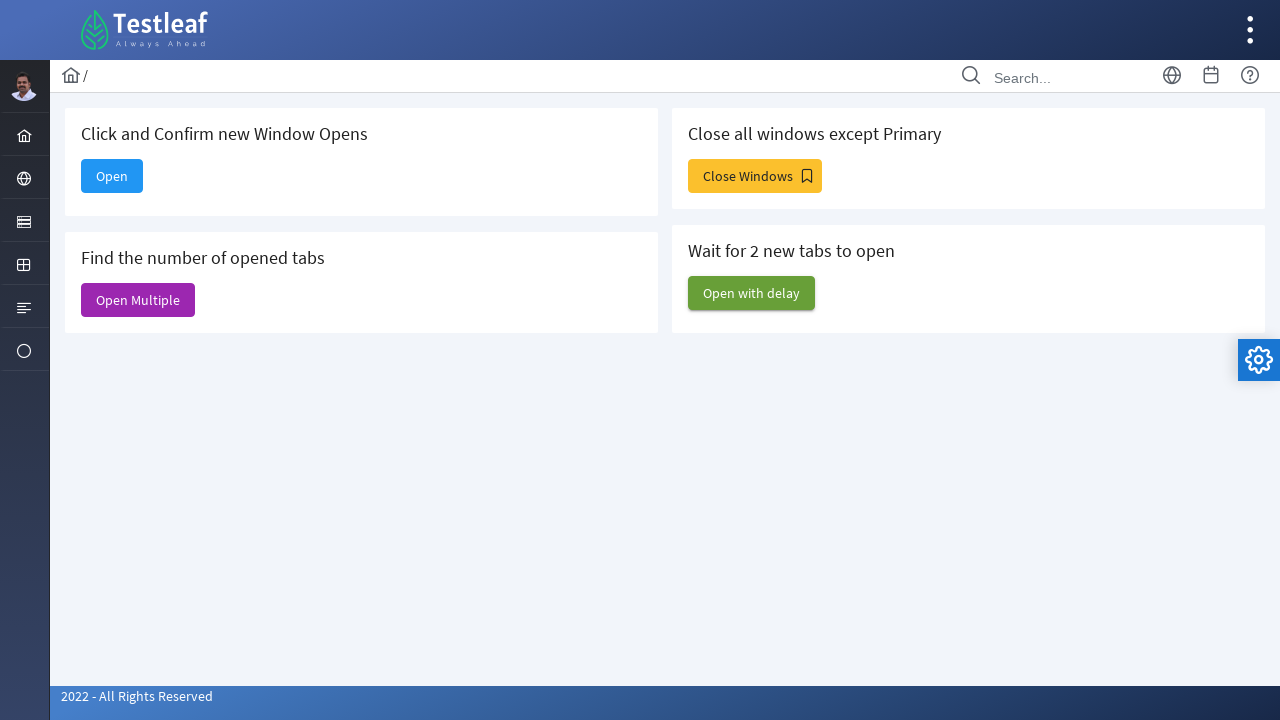

Closed additional window while preserving main page
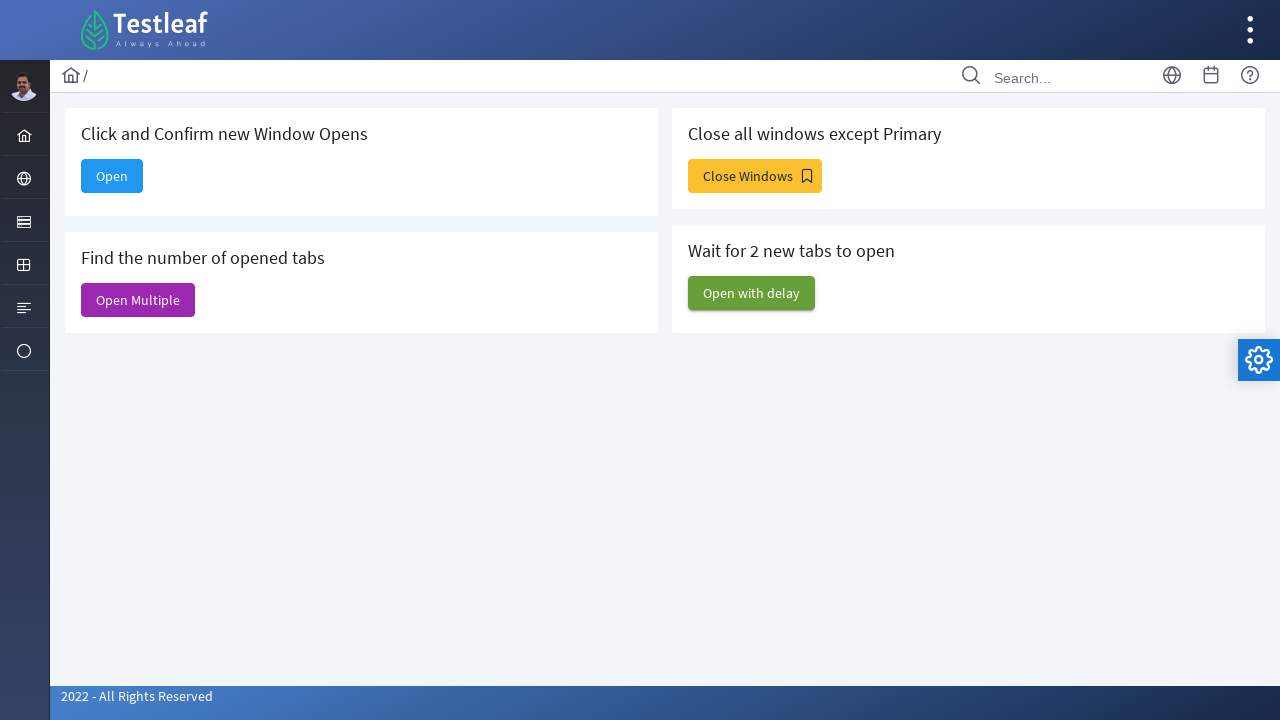

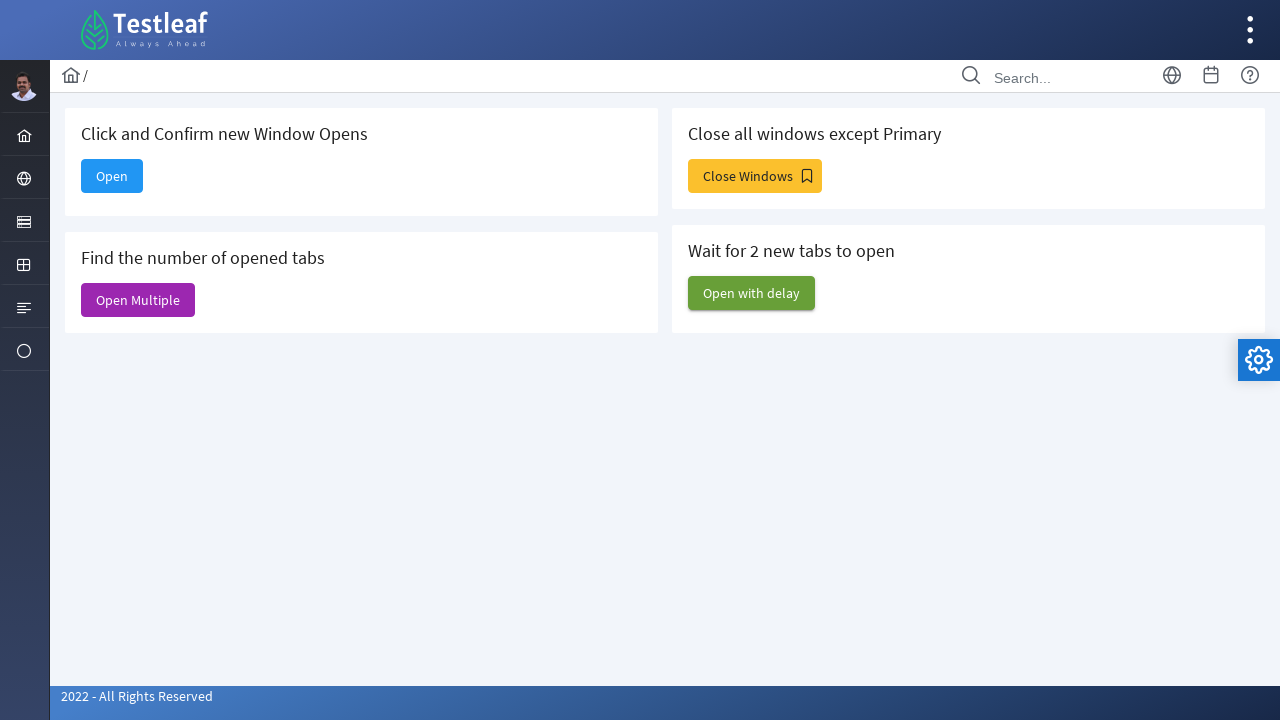